Tests that the Clear completed button displays correct text when there are completed items

Starting URL: https://demo.playwright.dev/todomvc

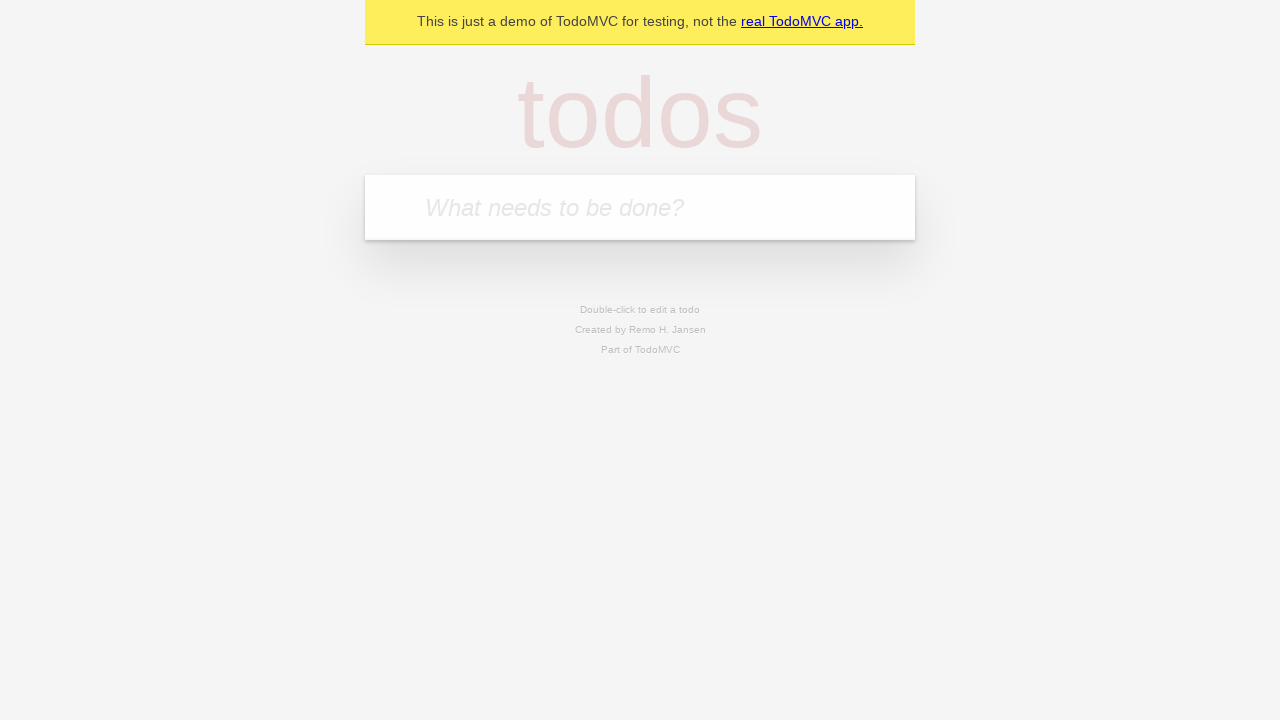

Filled todo input with 'buy some cheese' on internal:attr=[placeholder="What needs to be done?"i]
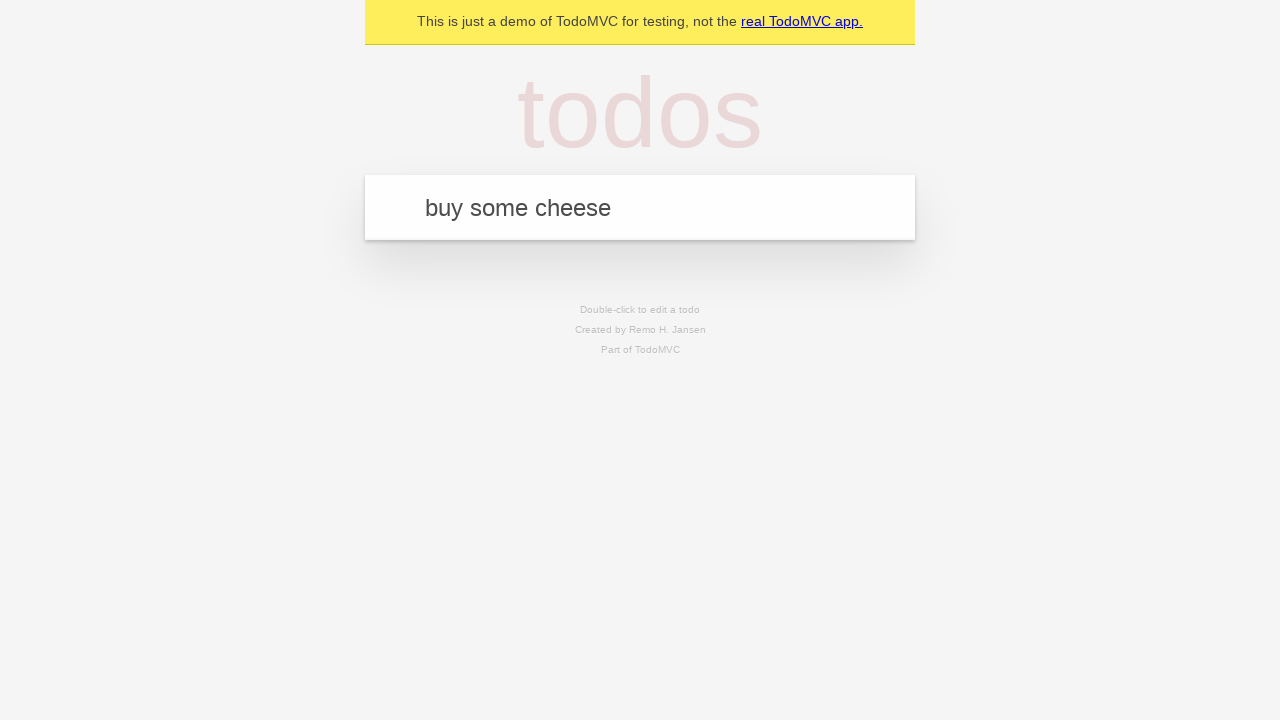

Pressed Enter to add todo 'buy some cheese' on internal:attr=[placeholder="What needs to be done?"i]
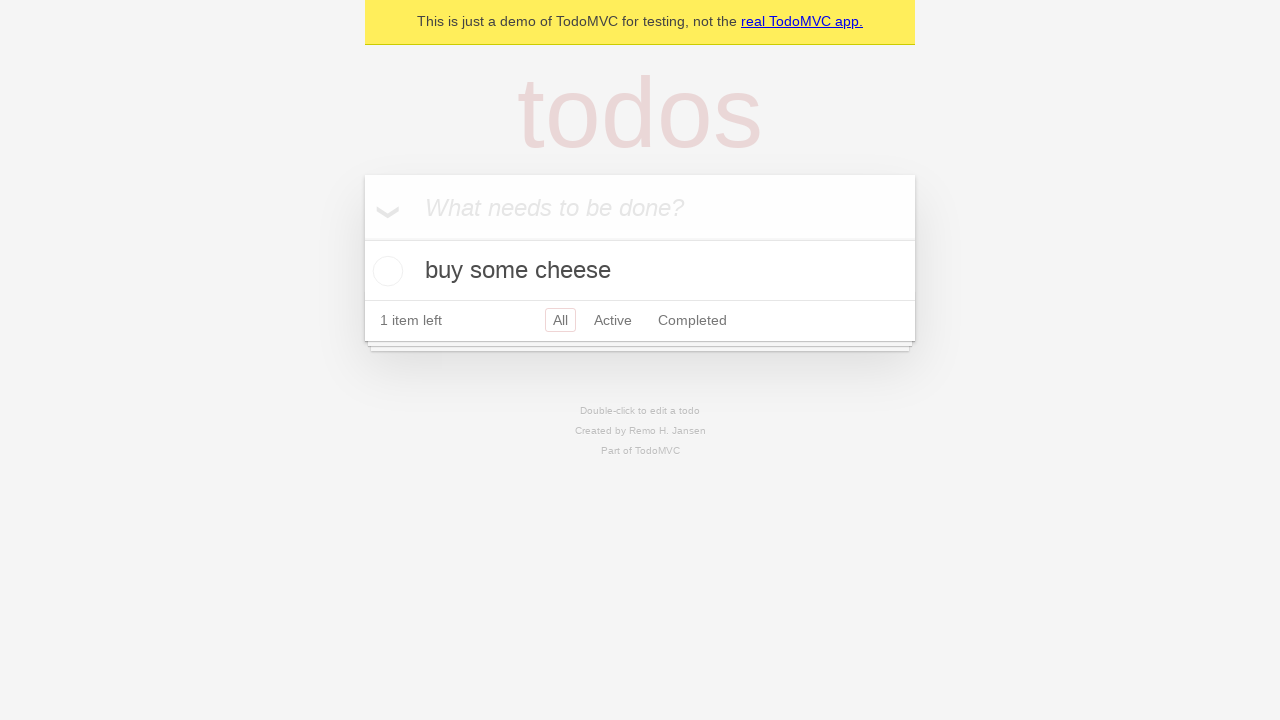

Filled todo input with 'feed the cat' on internal:attr=[placeholder="What needs to be done?"i]
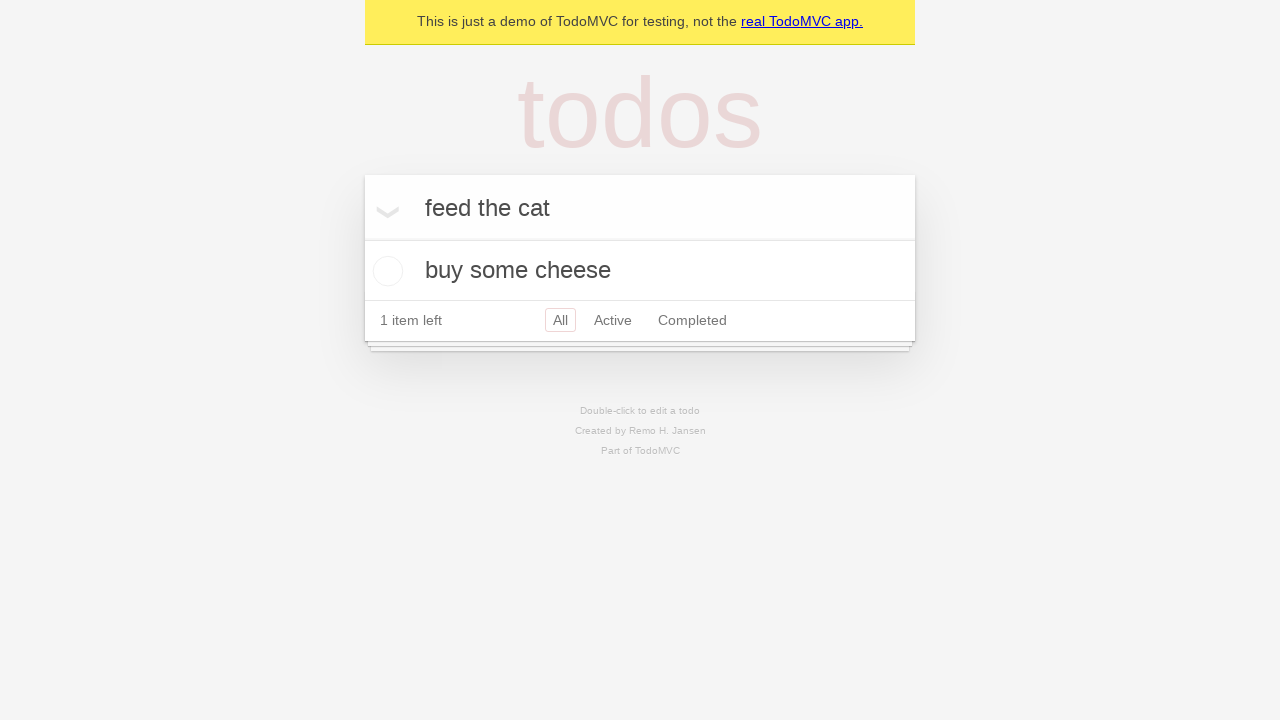

Pressed Enter to add todo 'feed the cat' on internal:attr=[placeholder="What needs to be done?"i]
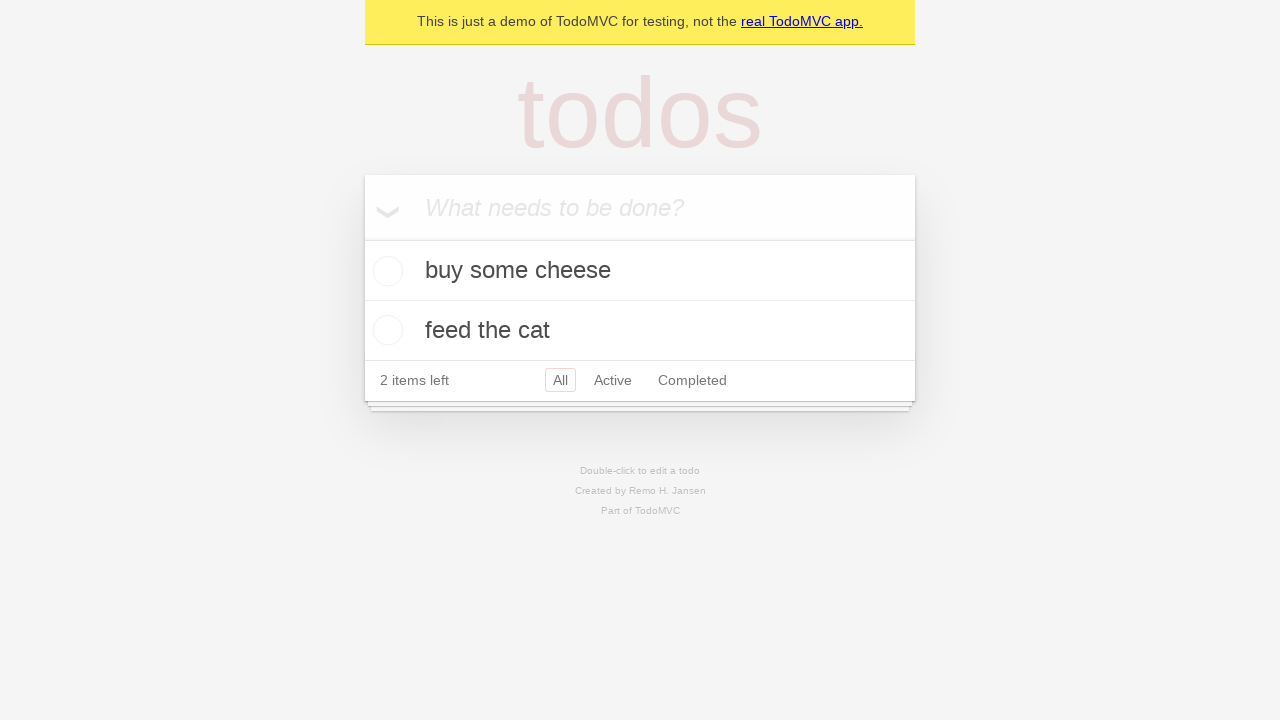

Filled todo input with 'book a doctors appointment' on internal:attr=[placeholder="What needs to be done?"i]
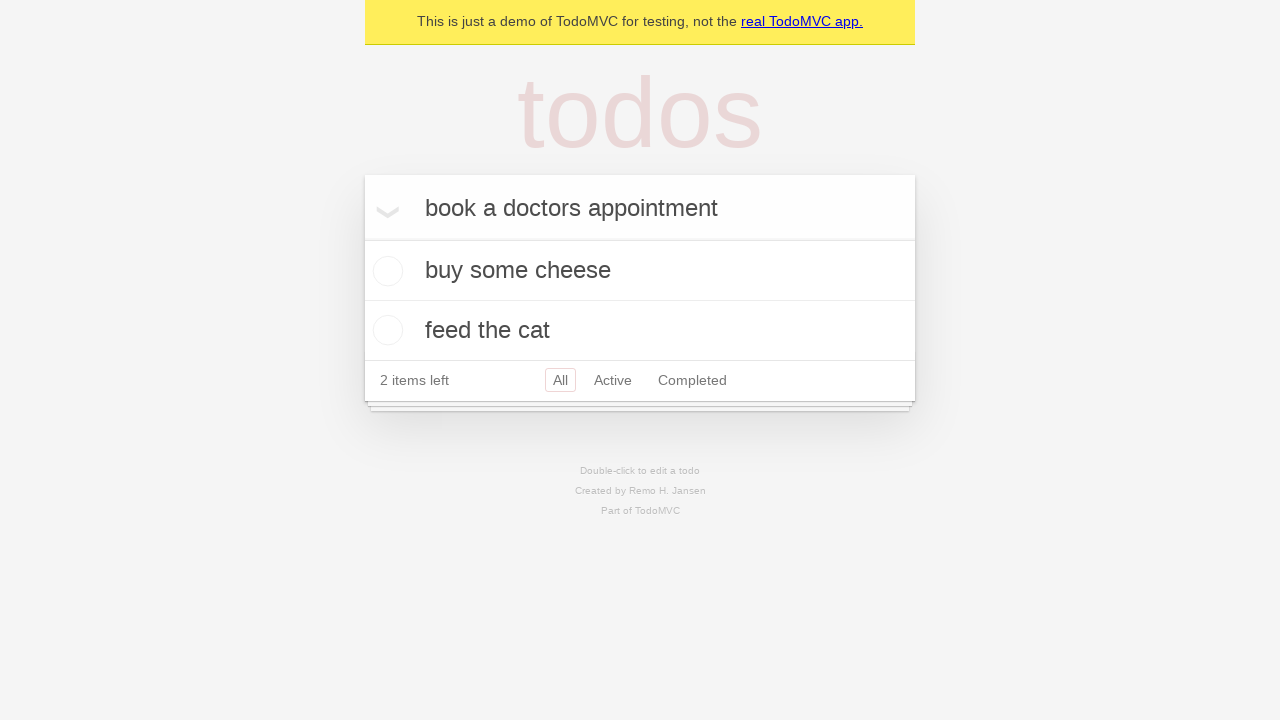

Pressed Enter to add todo 'book a doctors appointment' on internal:attr=[placeholder="What needs to be done?"i]
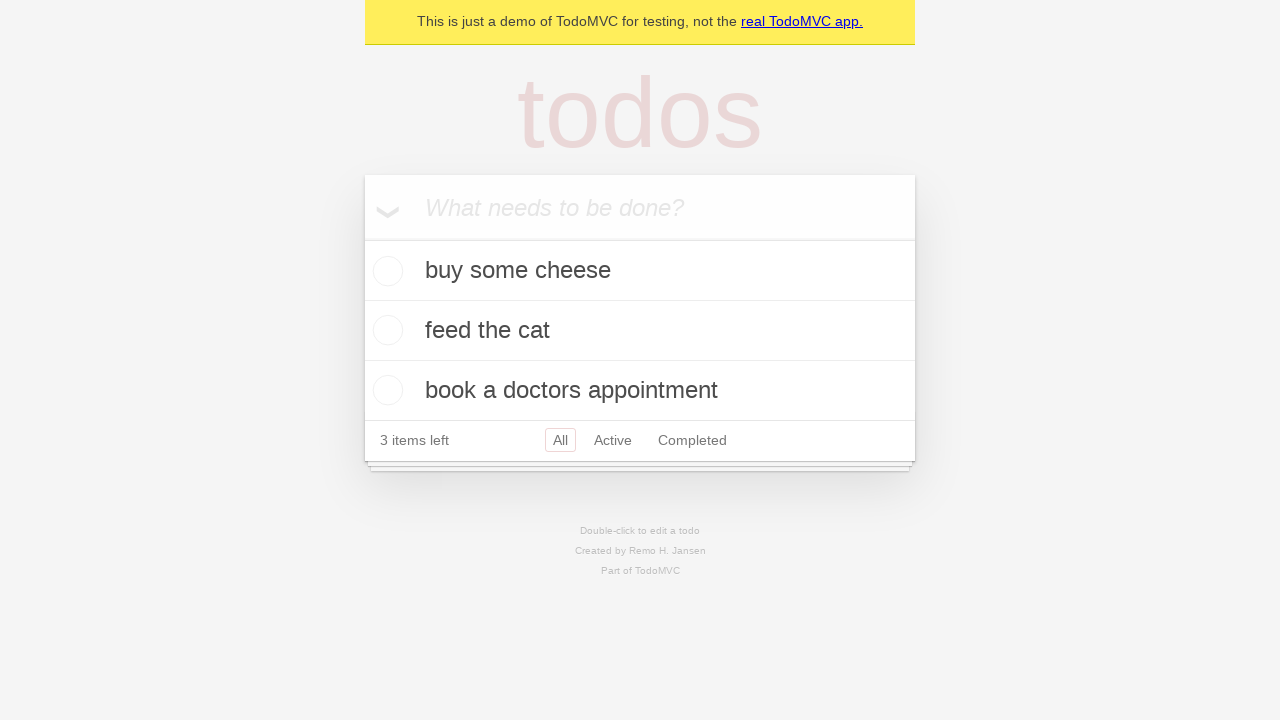

All 3 todo items loaded
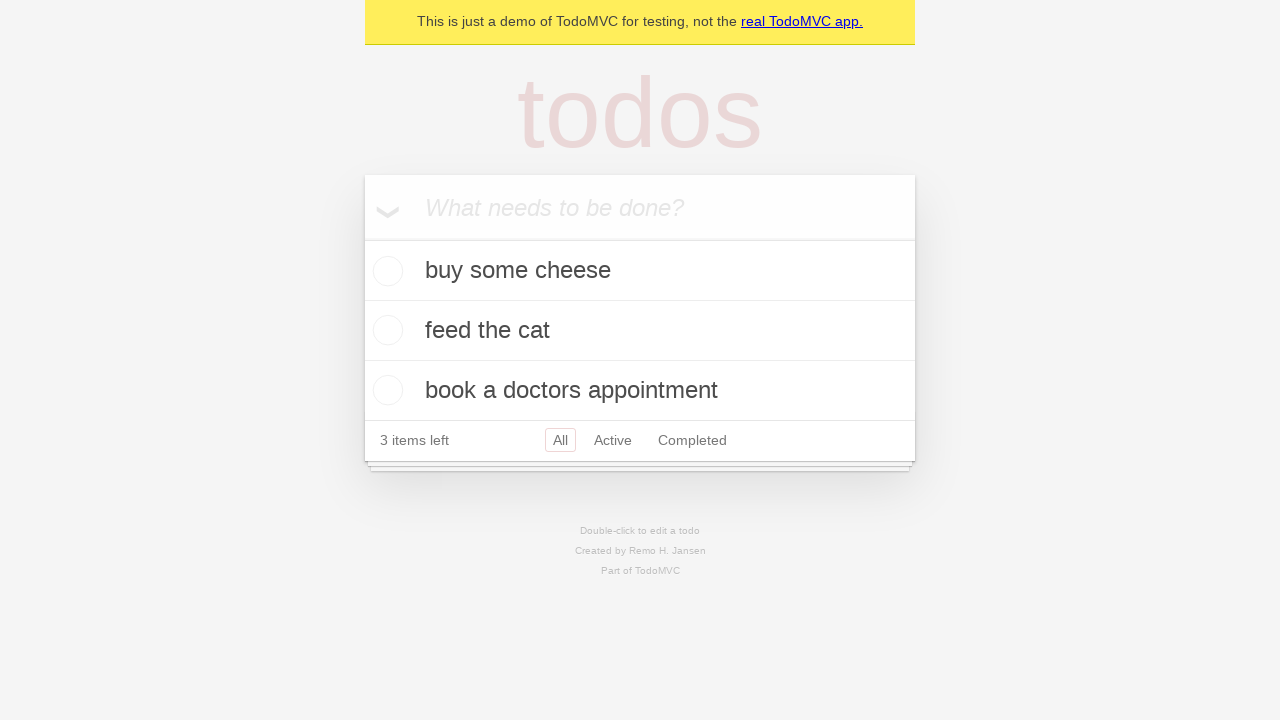

Checked the first todo item at (385, 271) on .todo-list li .toggle >> nth=0
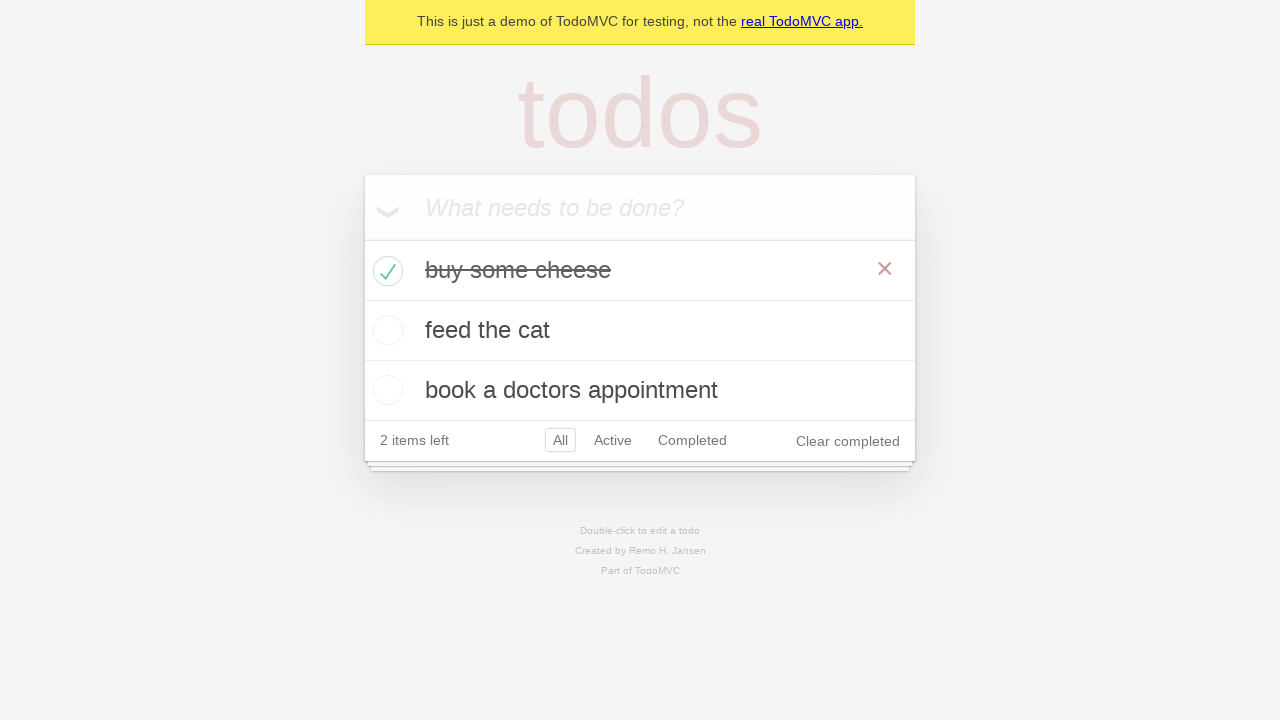

Clear completed button appeared after checking first item
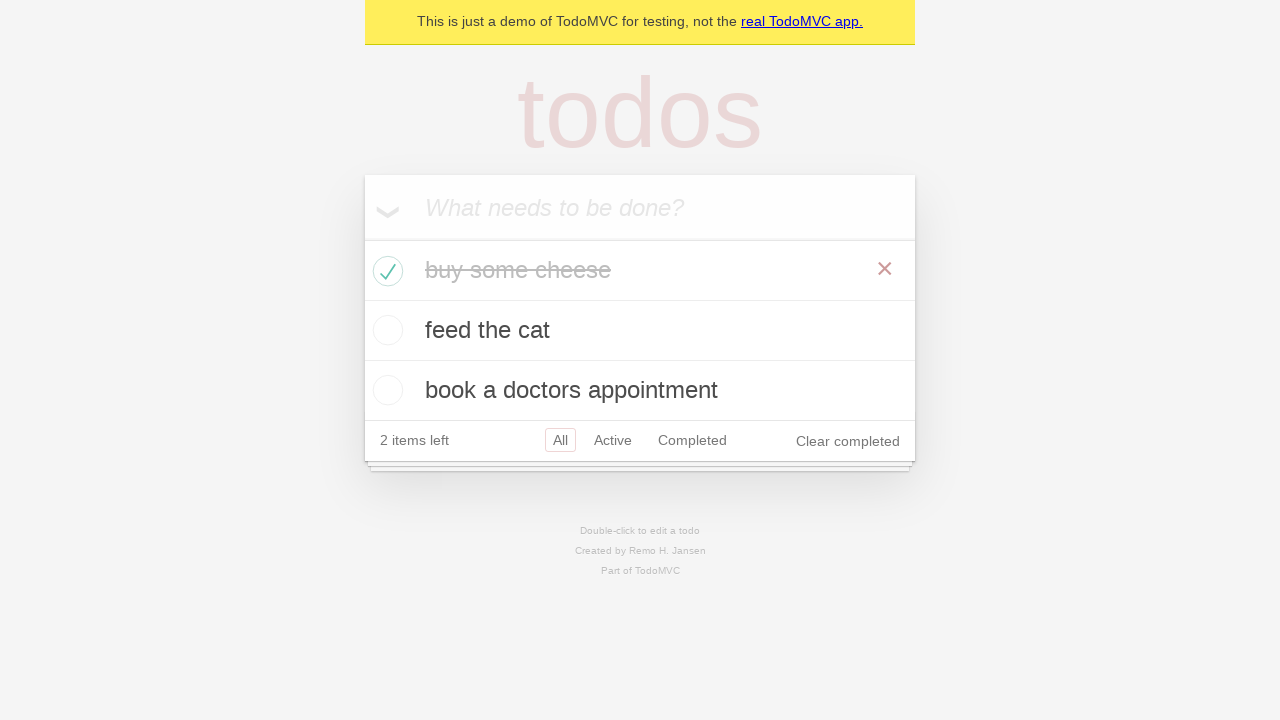

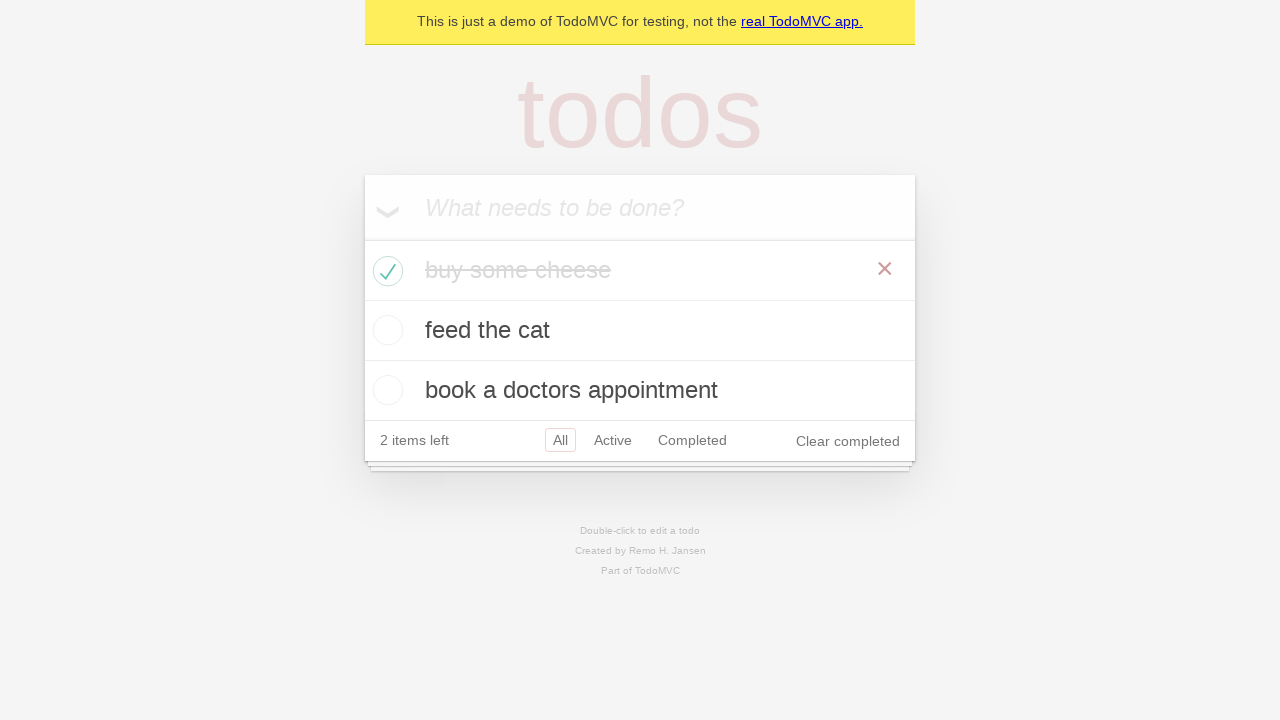